Navigates from the homepage to the Test Cases page by clicking the Test Cases button and verifies the navigation was successful

Starting URL: https://automationexercise.com

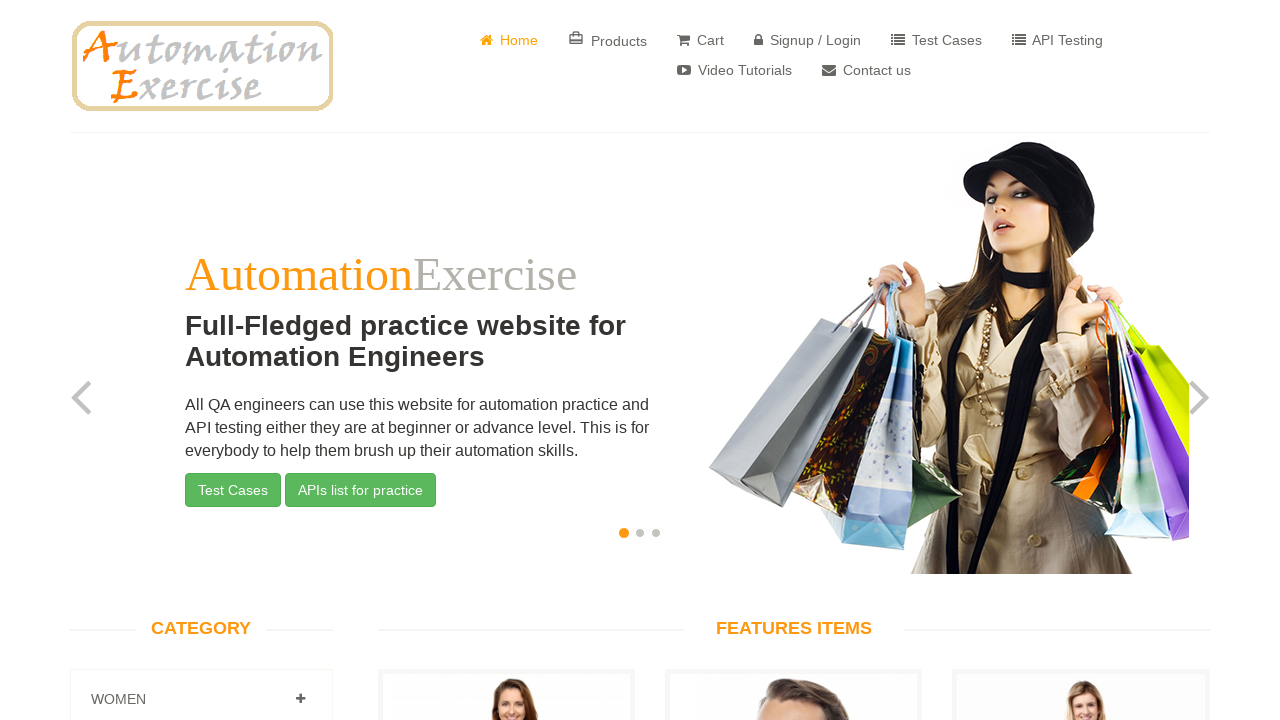

Clicked Test Cases button using text selector at (936, 40) on text=Test Cases
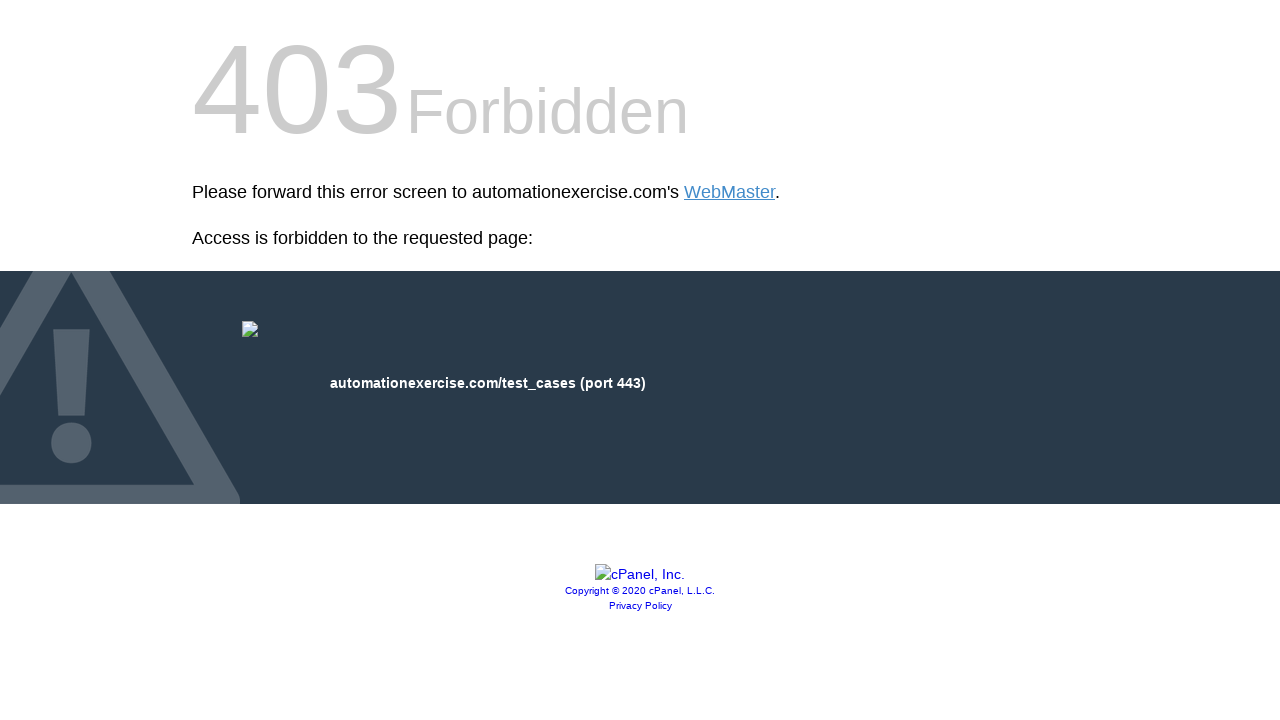

Successfully navigated to Test Cases page at https://automationexercise.com/test_cases
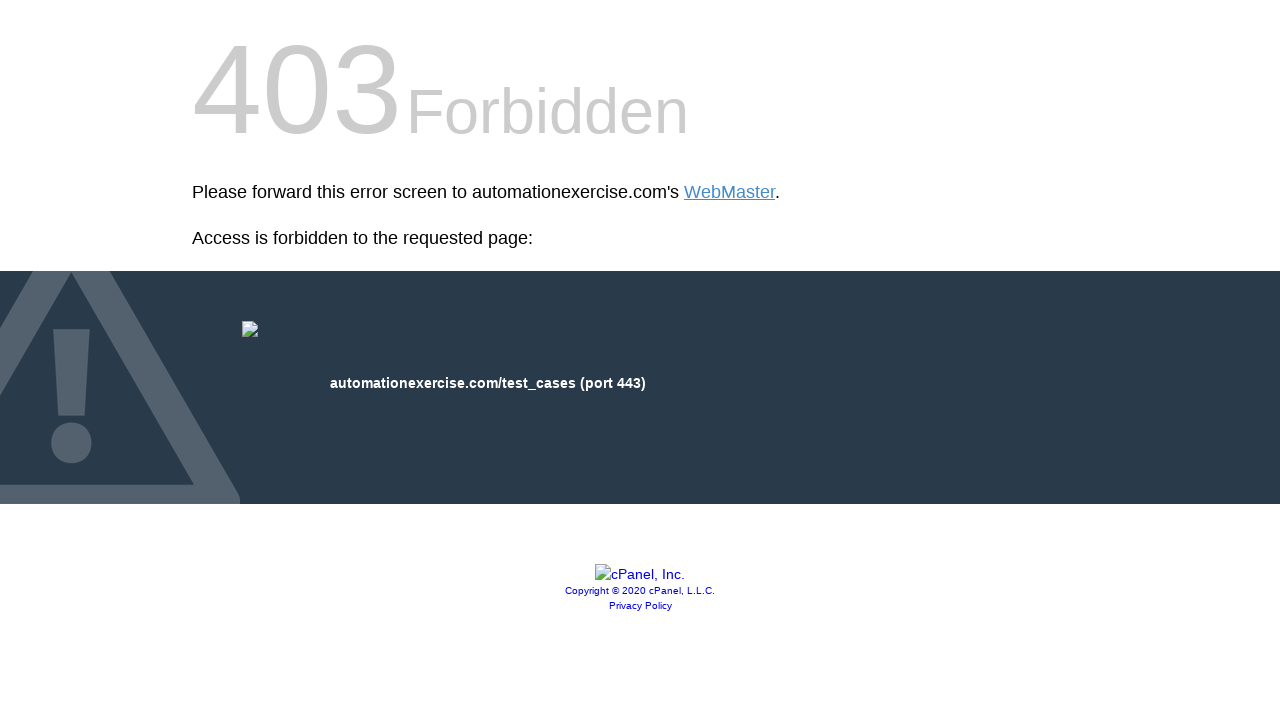

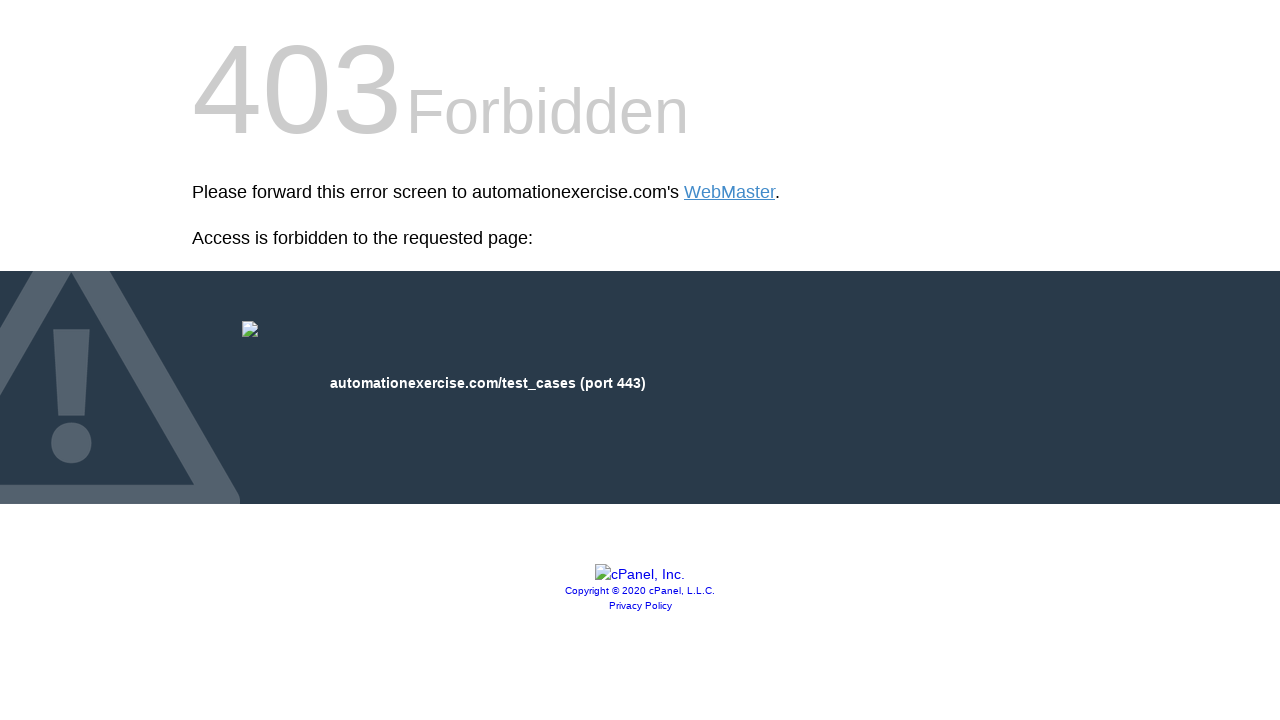